Fills out a complete input form with various fields including text inputs, dropdown selection, radio button, and textarea

Starting URL: http://syntaxprojects.com/input-form-demo.php

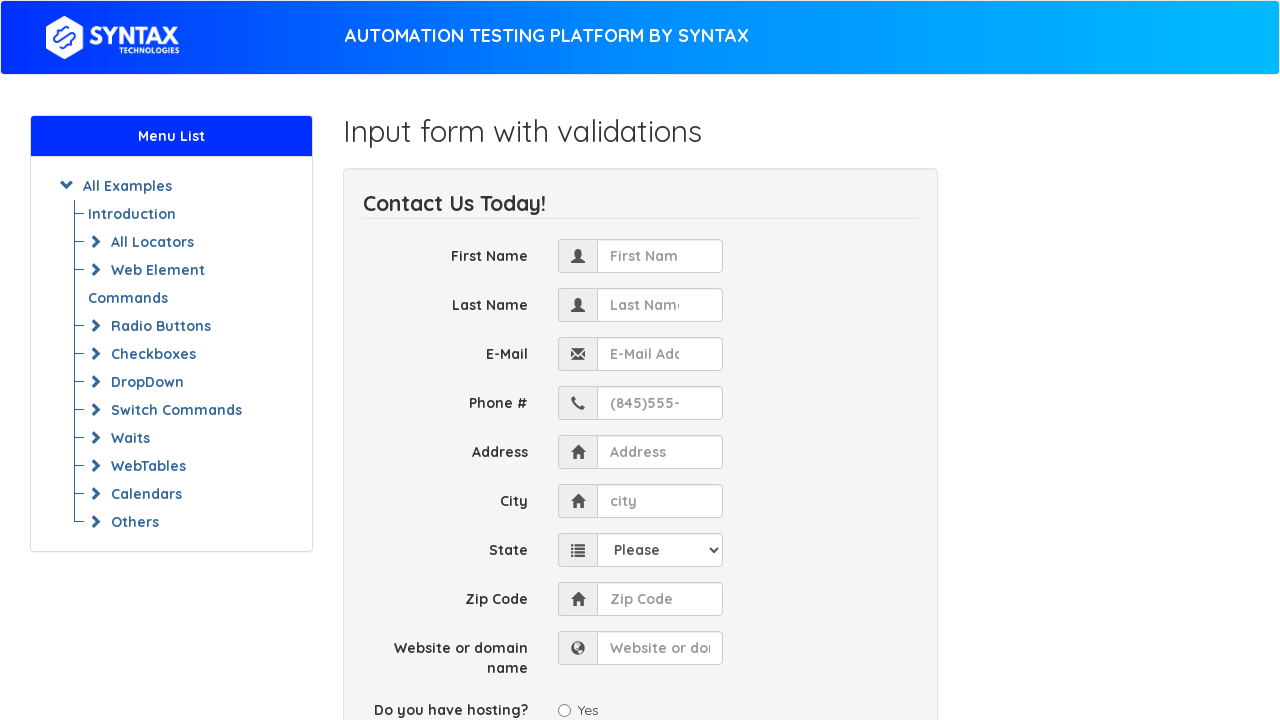

Filled first name field with 'Eleni' on input.form-control
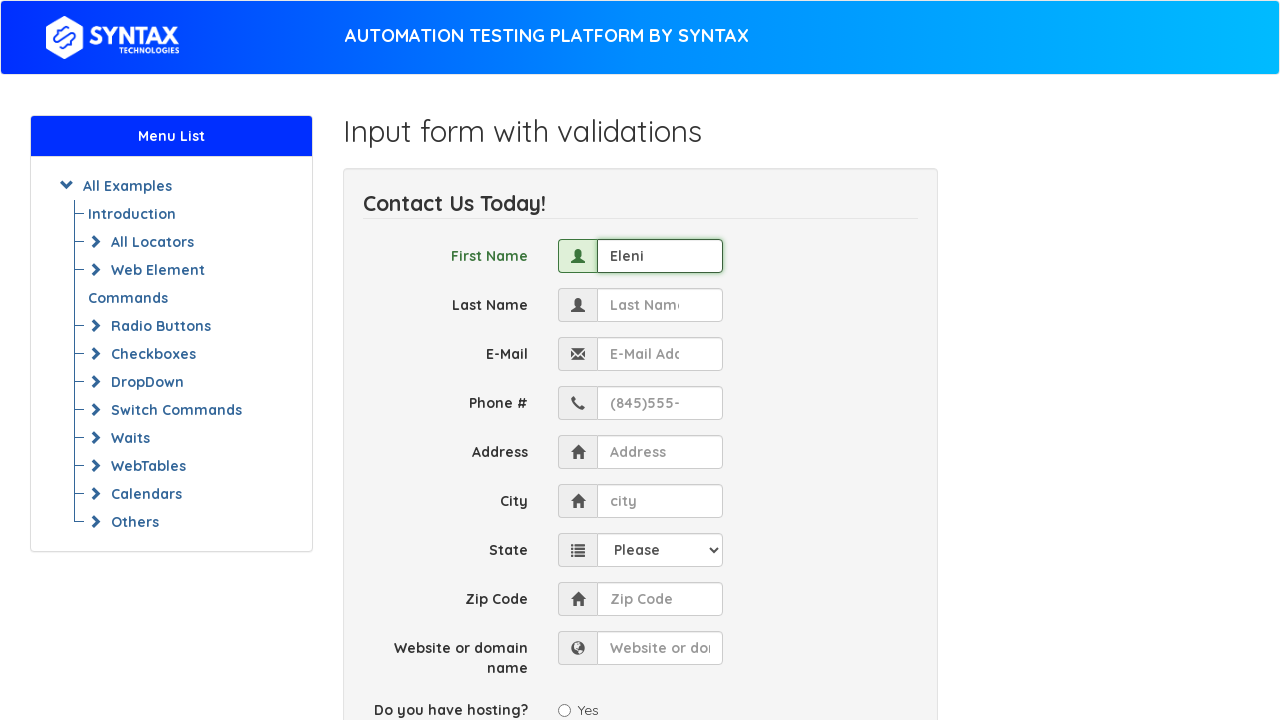

Filled last name field with 'Kandi' on input[name='last_name']
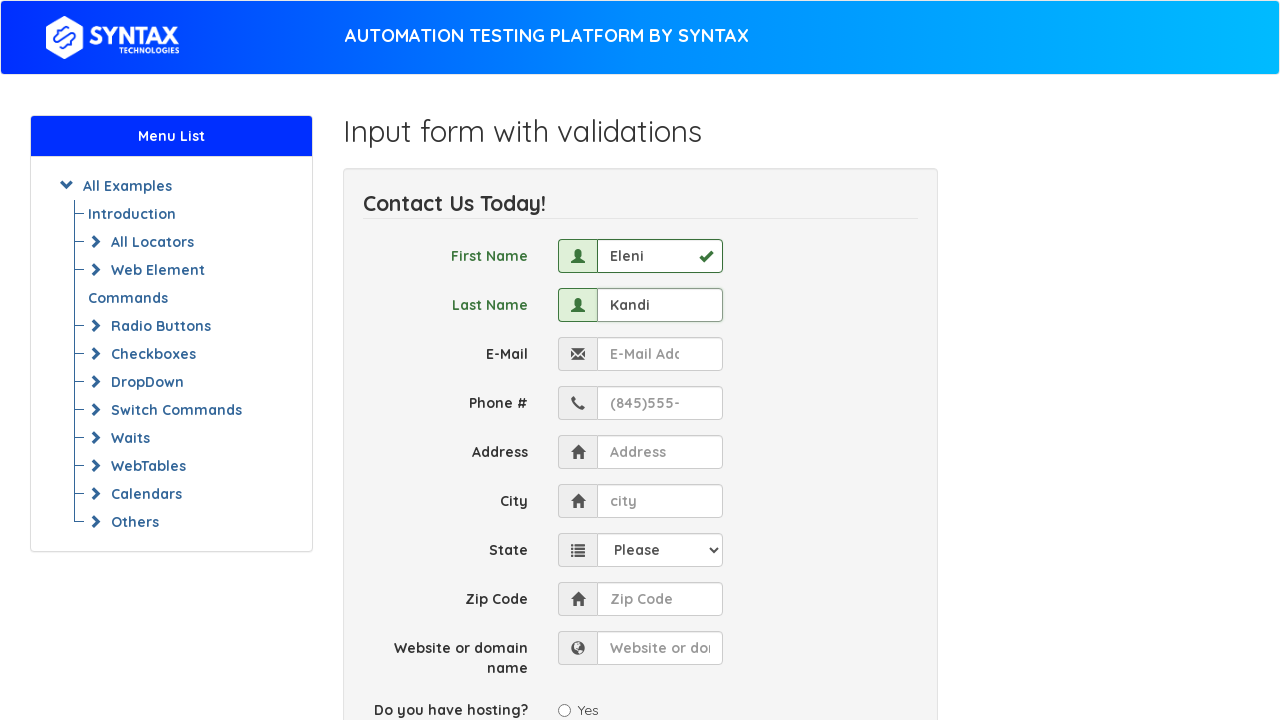

Filled email field with 'joy@gmail.com' on input[name='email']
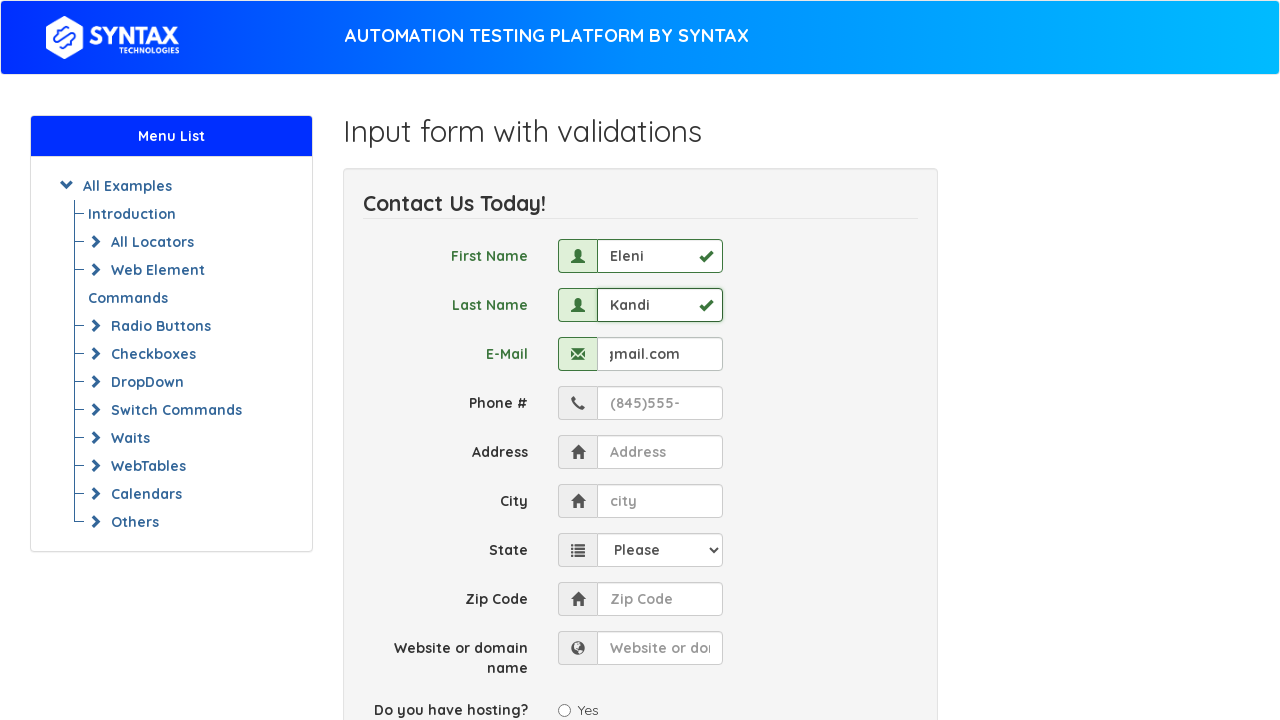

Filled phone number field with '718-546-6567' on input[name='phone']
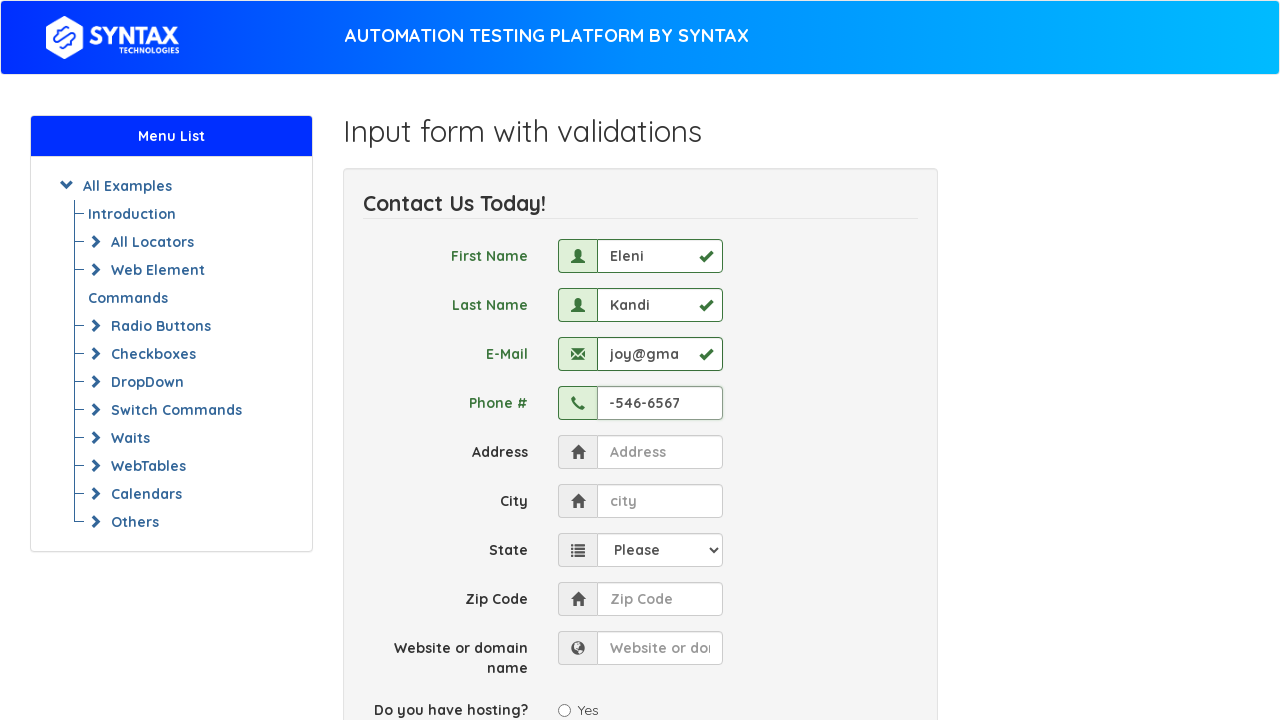

Filled address field with '64-35 Forest Hills' on input[name='address']
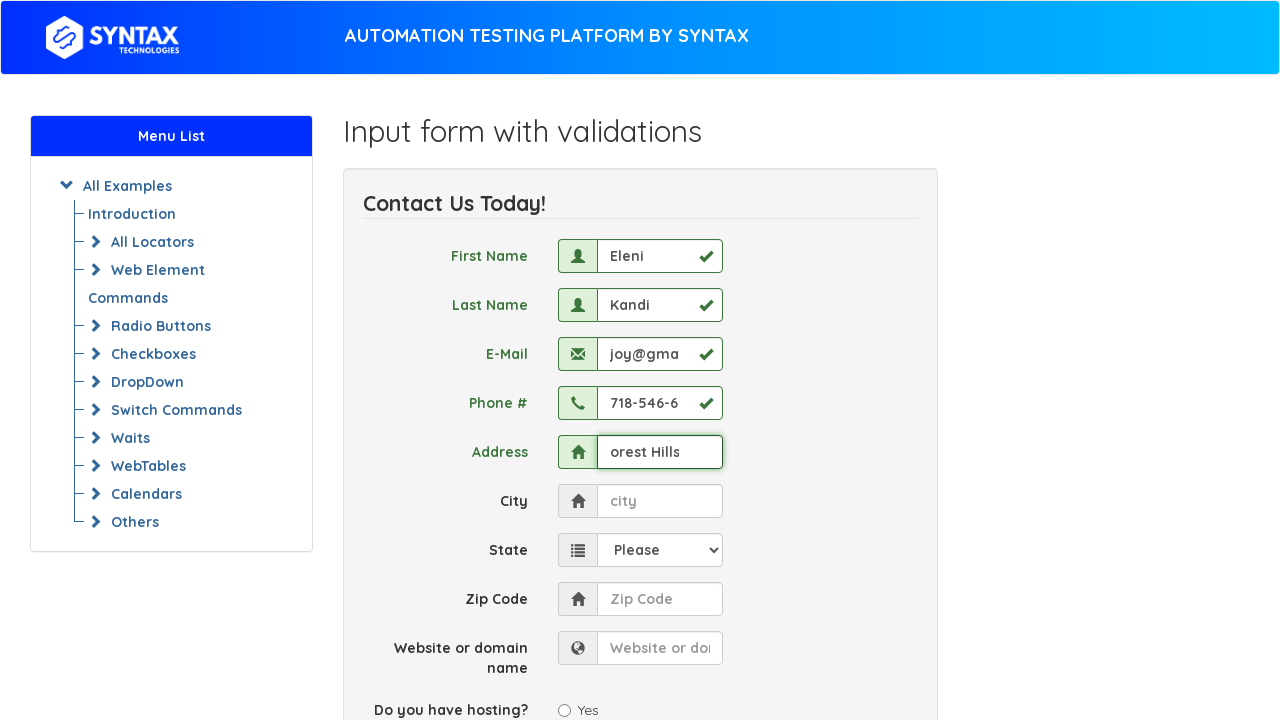

Filled city field with 'Queens' on input[name='city']
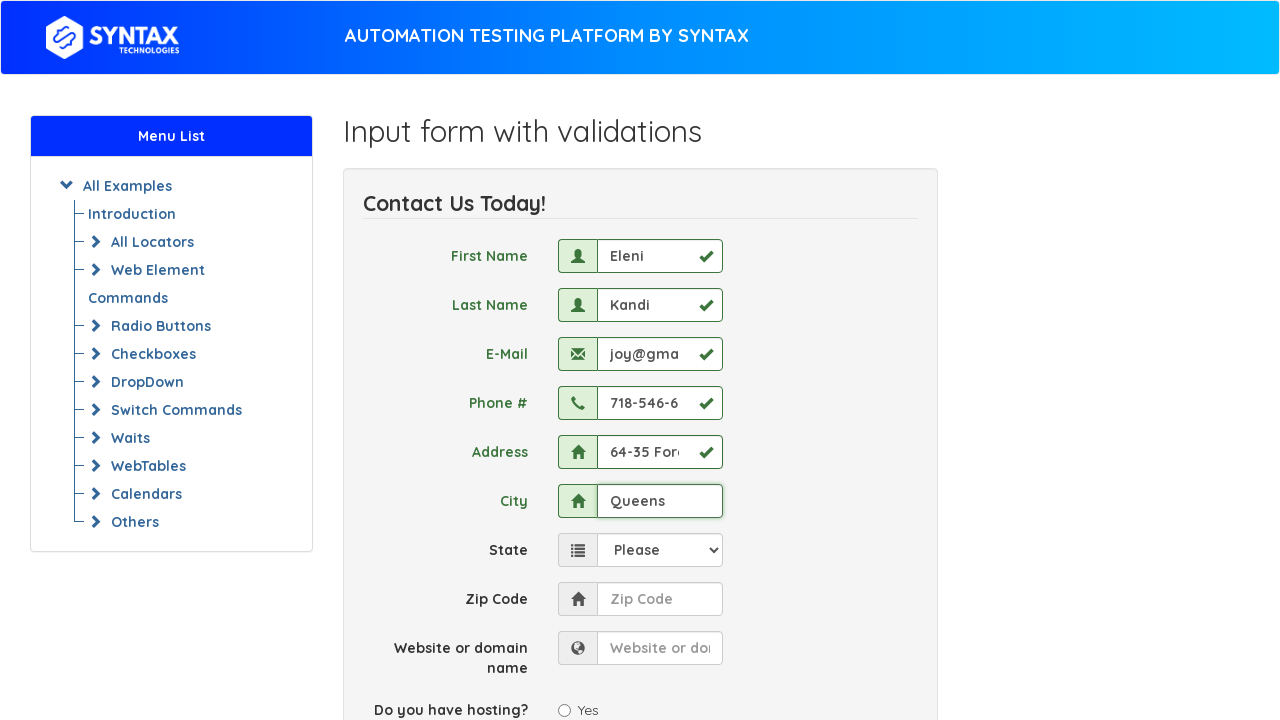

Selected 'New York' from state dropdown on select.form-control.selectpicker
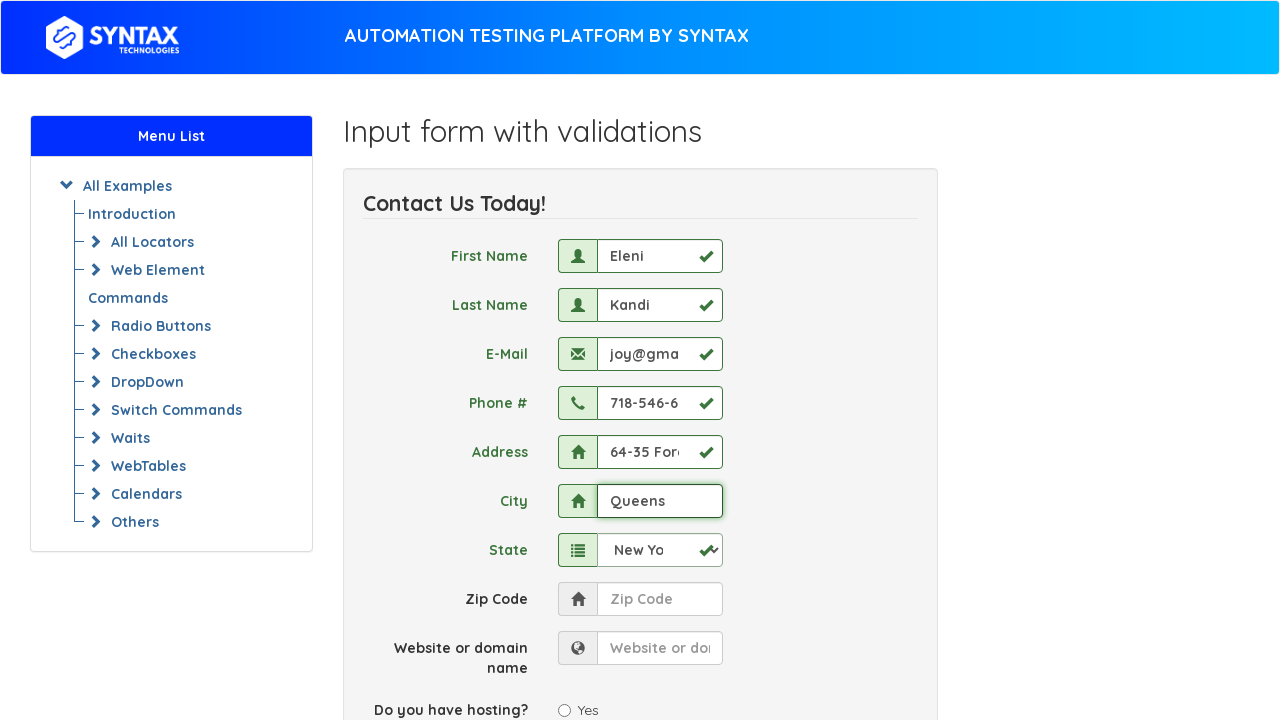

Filled zip code field with '11575' on input[name='zip']
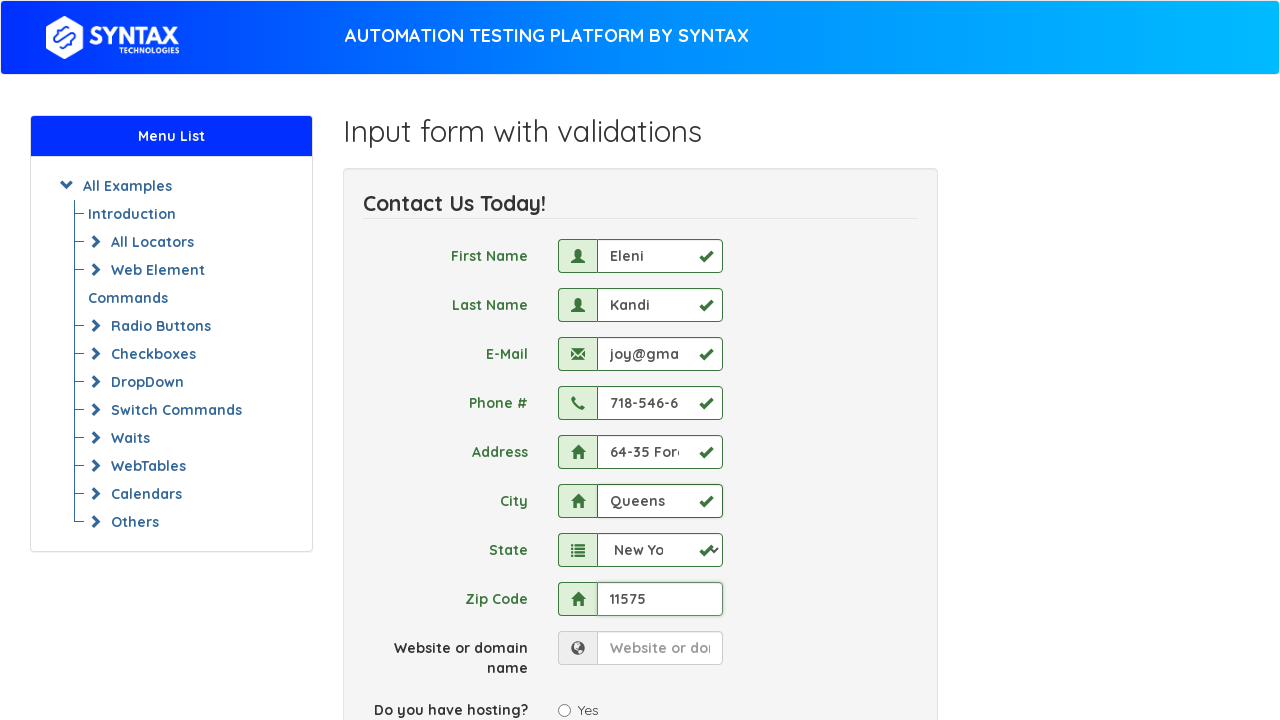

Filled website field with 'www.syntax.com' on input[name='website']
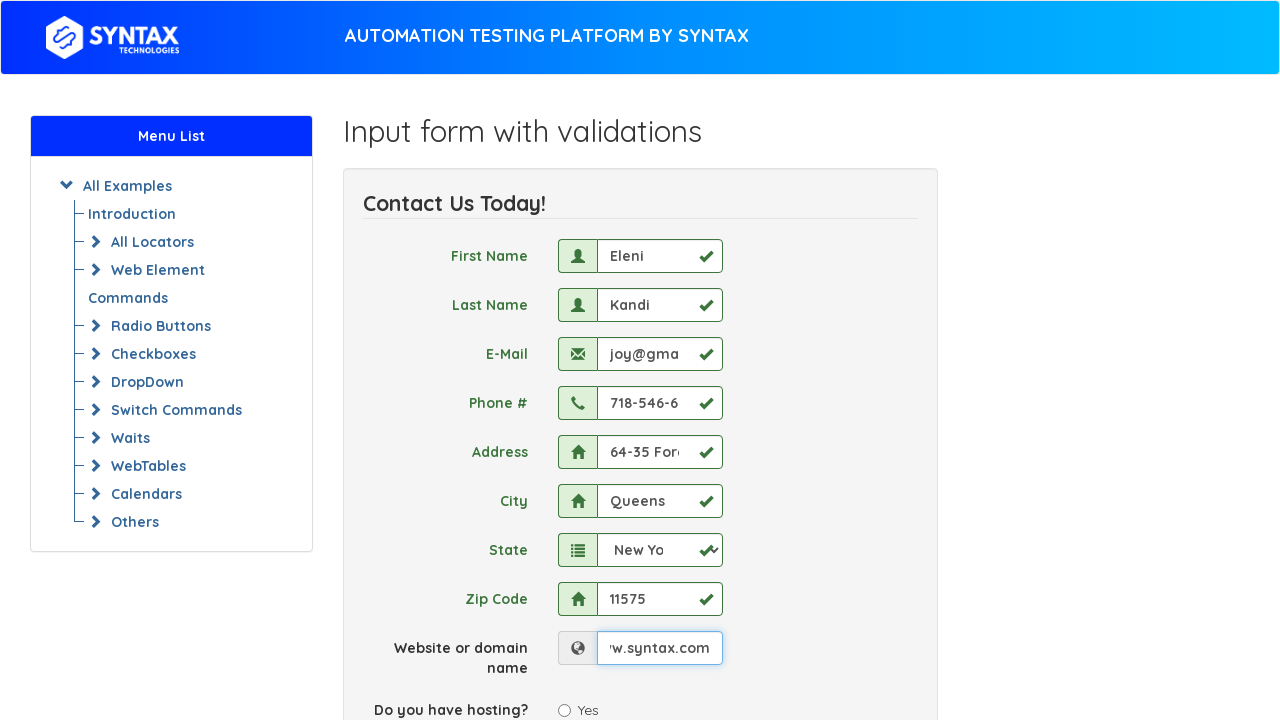

Selected 'No' radio button for hosting question at (564, 360) on input[value='no']
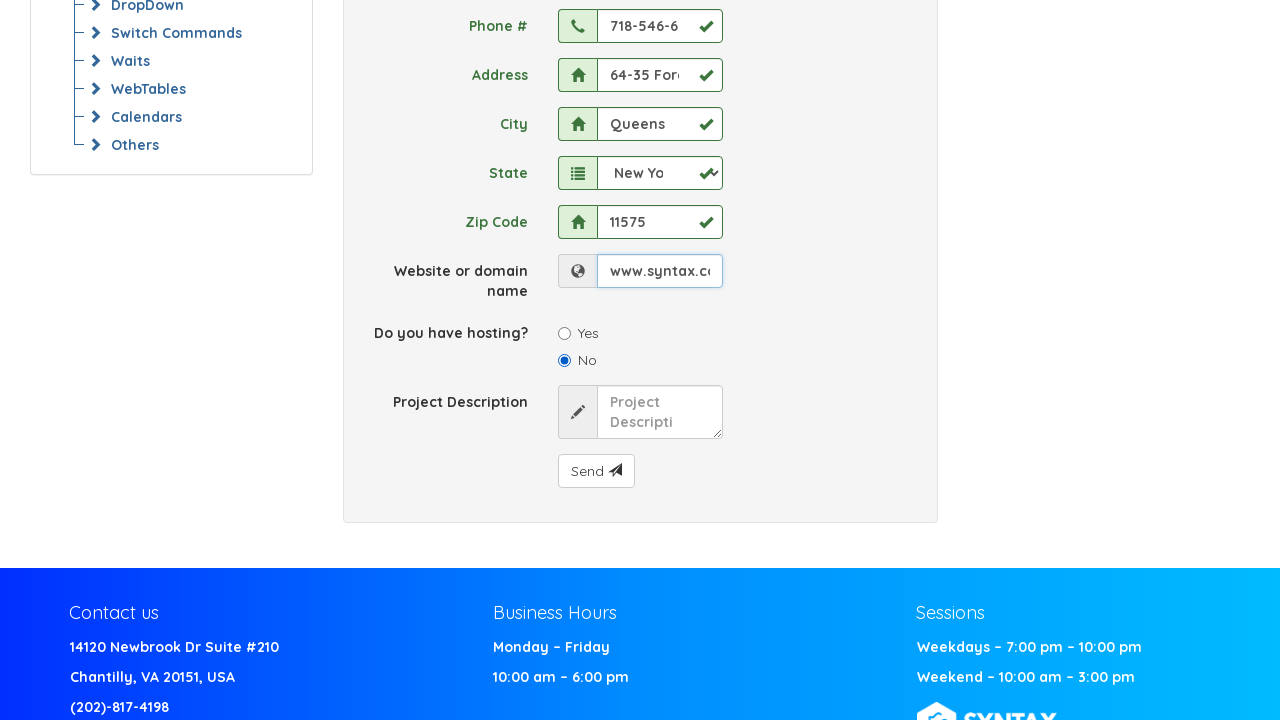

Filled project description textarea with 'I am learning a lots of new things at Syntax School' on textarea[name='comment']
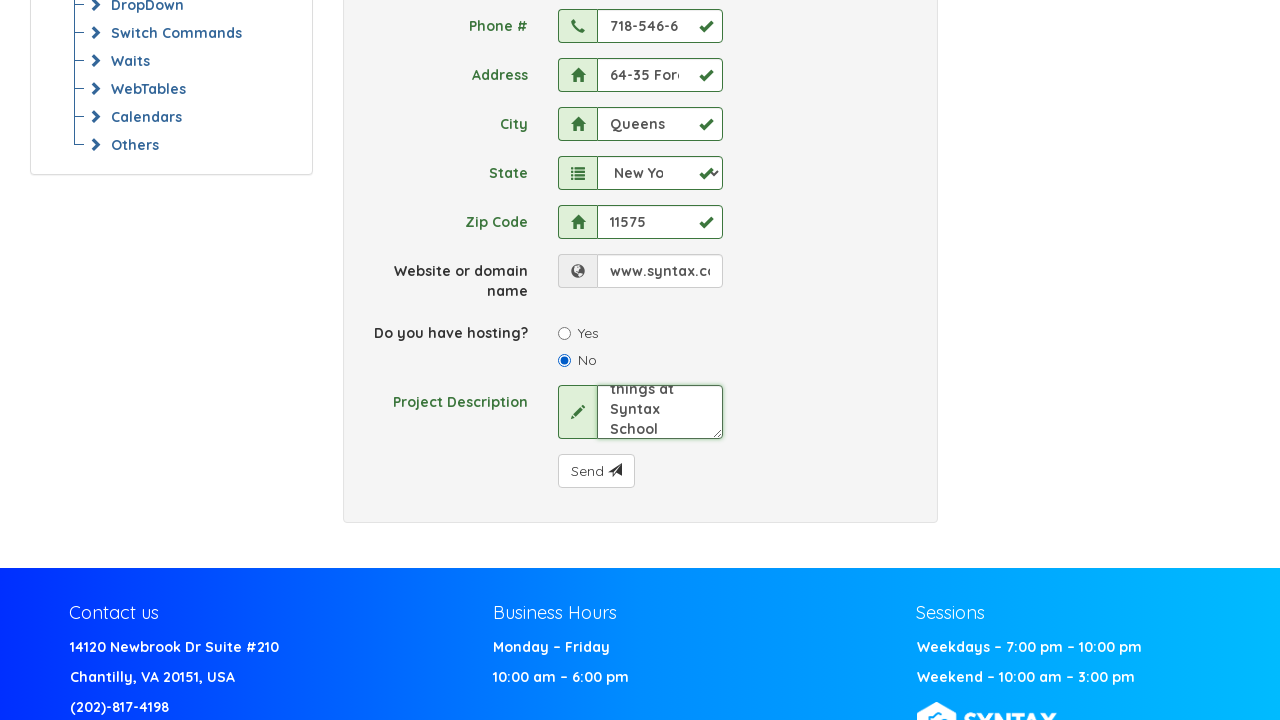

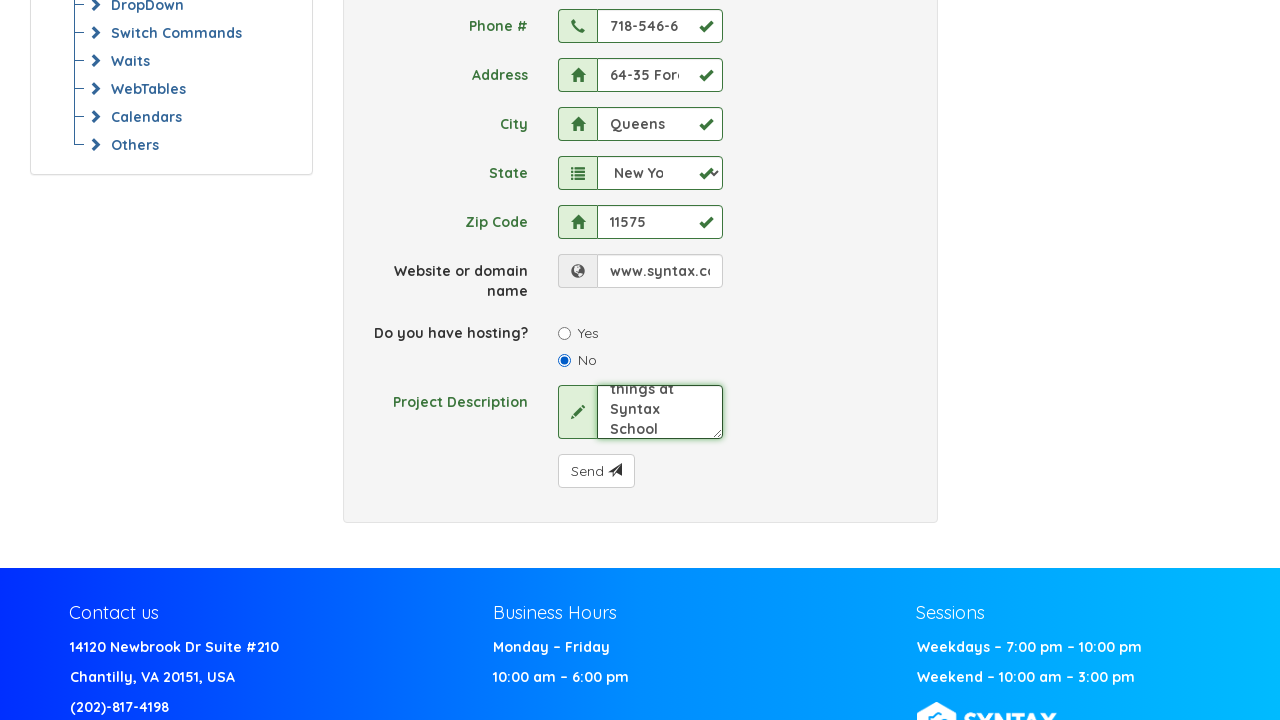